Tests form interaction on a training ground page by filling an input field and clicking a button

Starting URL: https://techstepacademy.com/training-ground

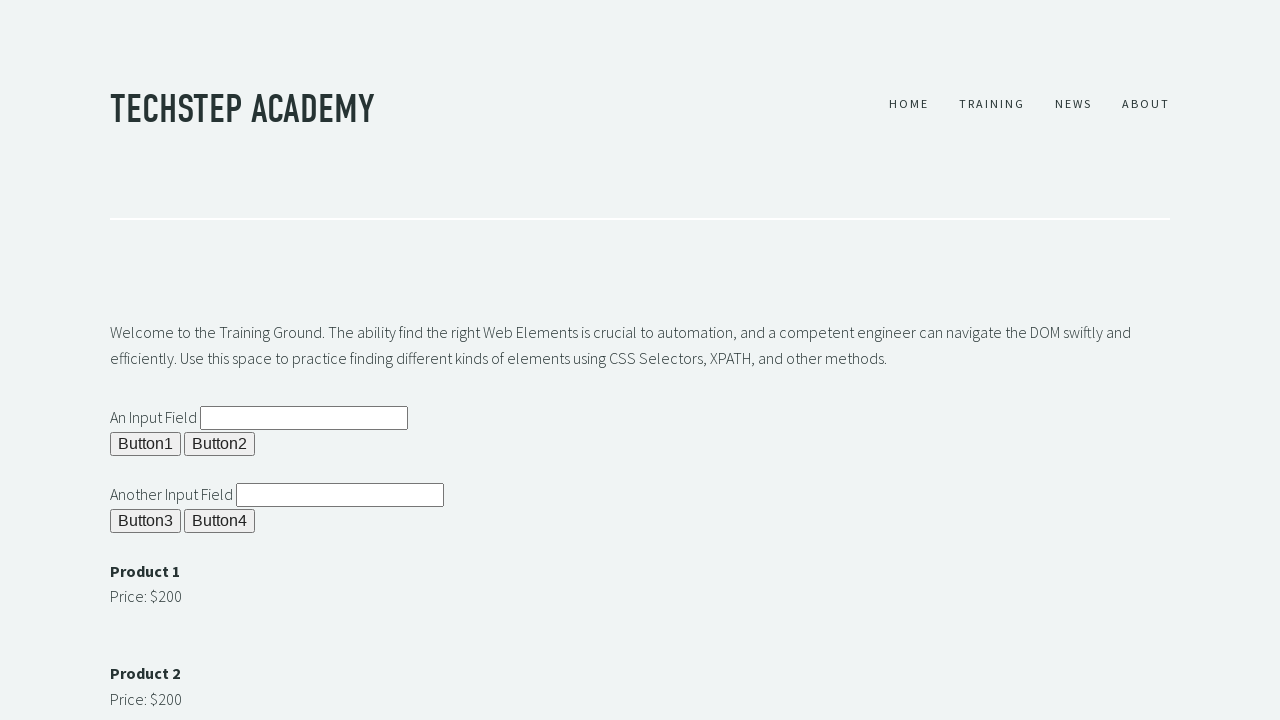

Filled the second input field with 'Test Text' on input[id='ipt2']
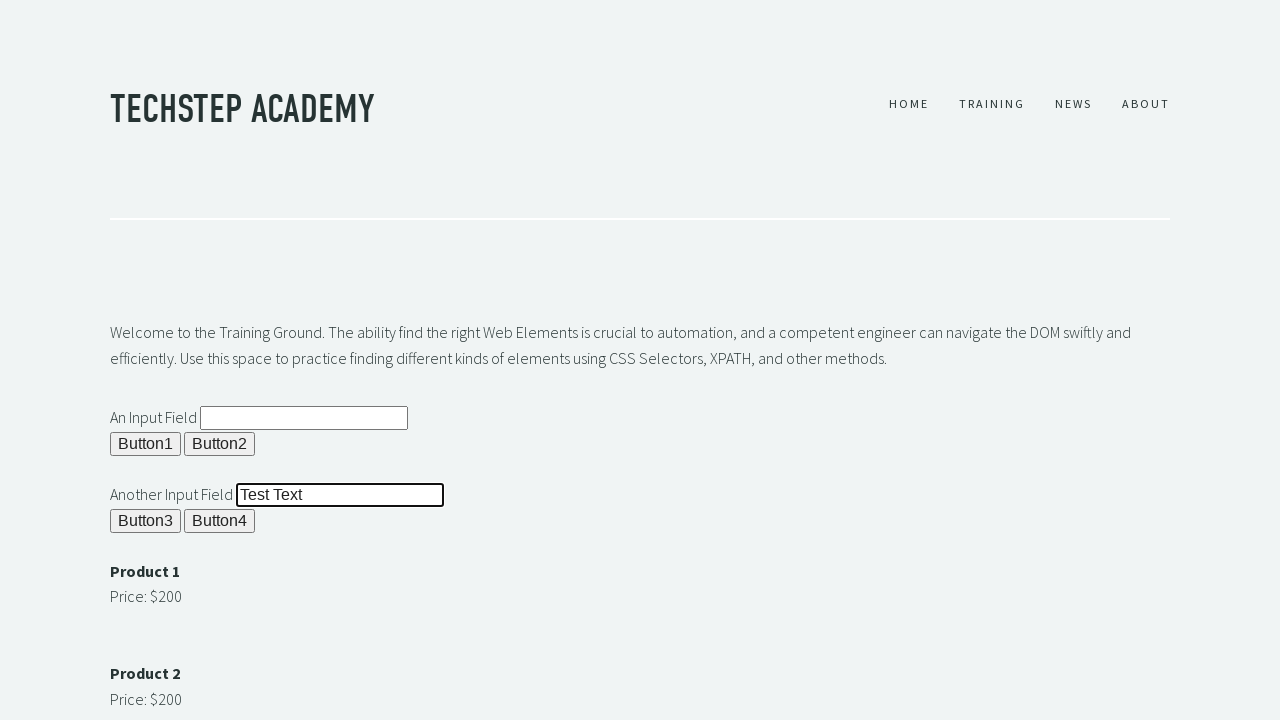

Clicked button 4 at (220, 521) on xpath=//button[@id='b4']
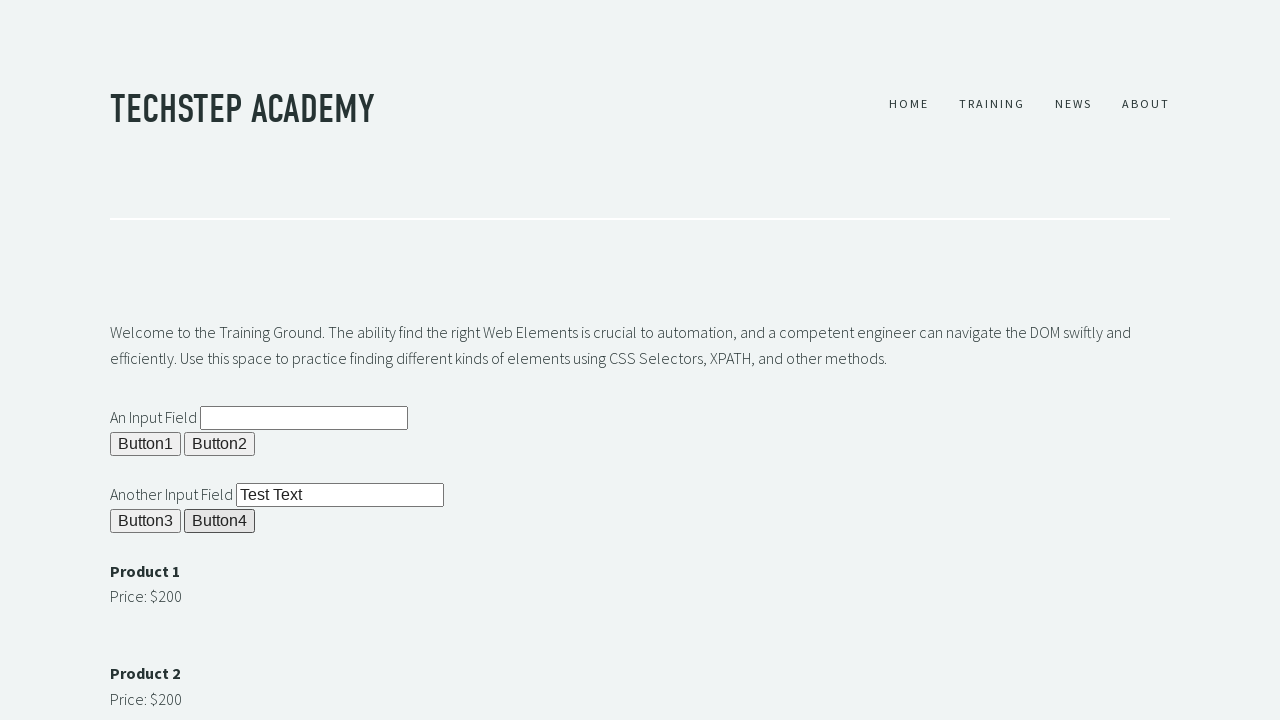

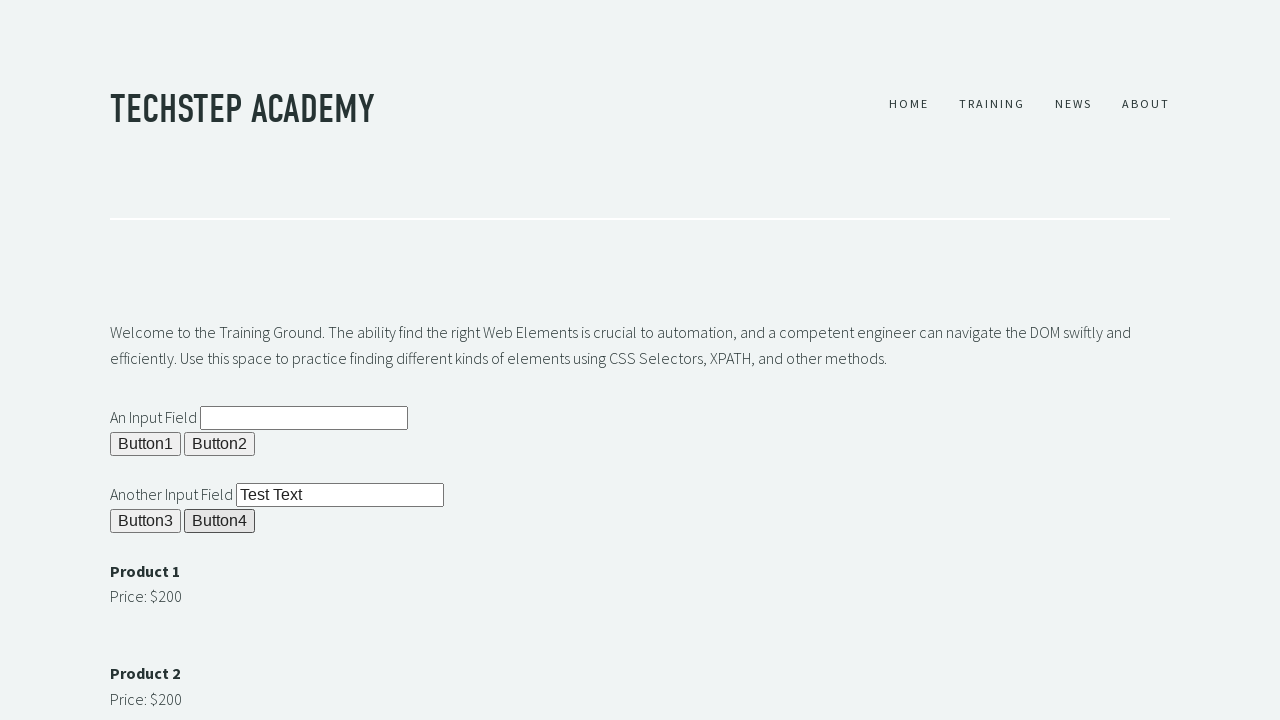